Tests visiting microsoft.com and clicking on an element with id "foobar" using unittest.TestCase

Starting URL: https://microsoft.com

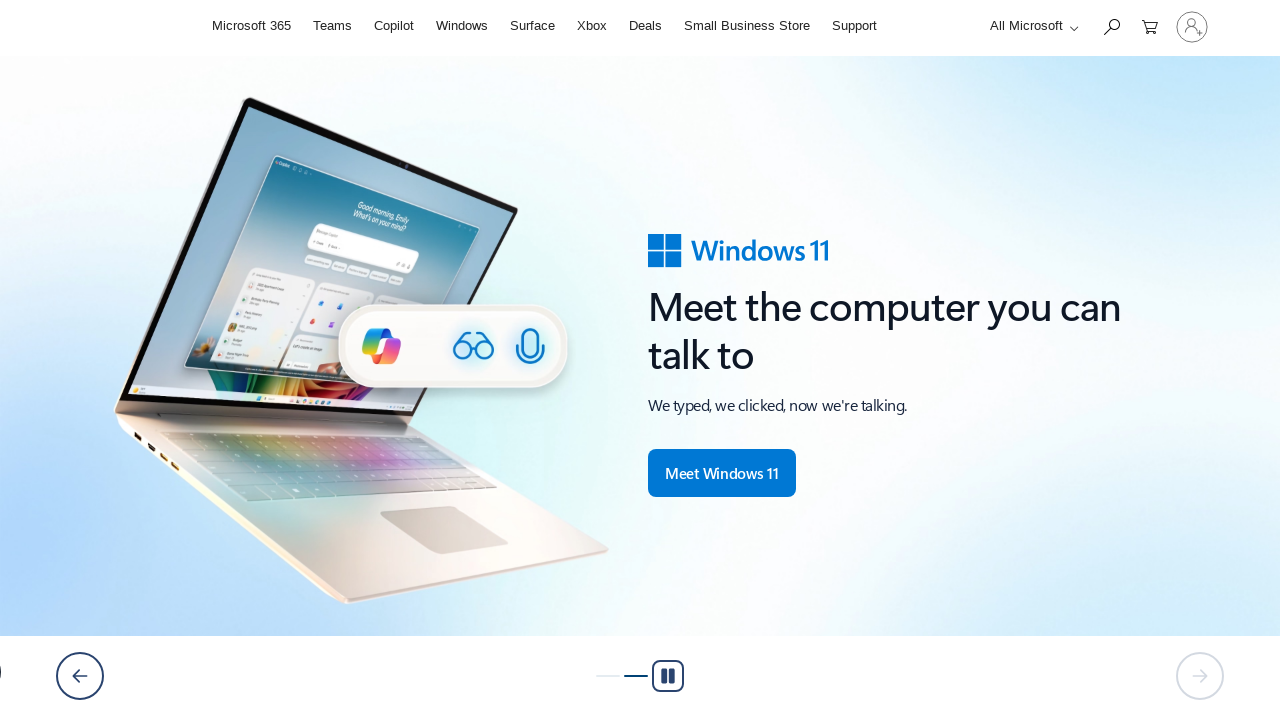

Navigated to Selenium web form page
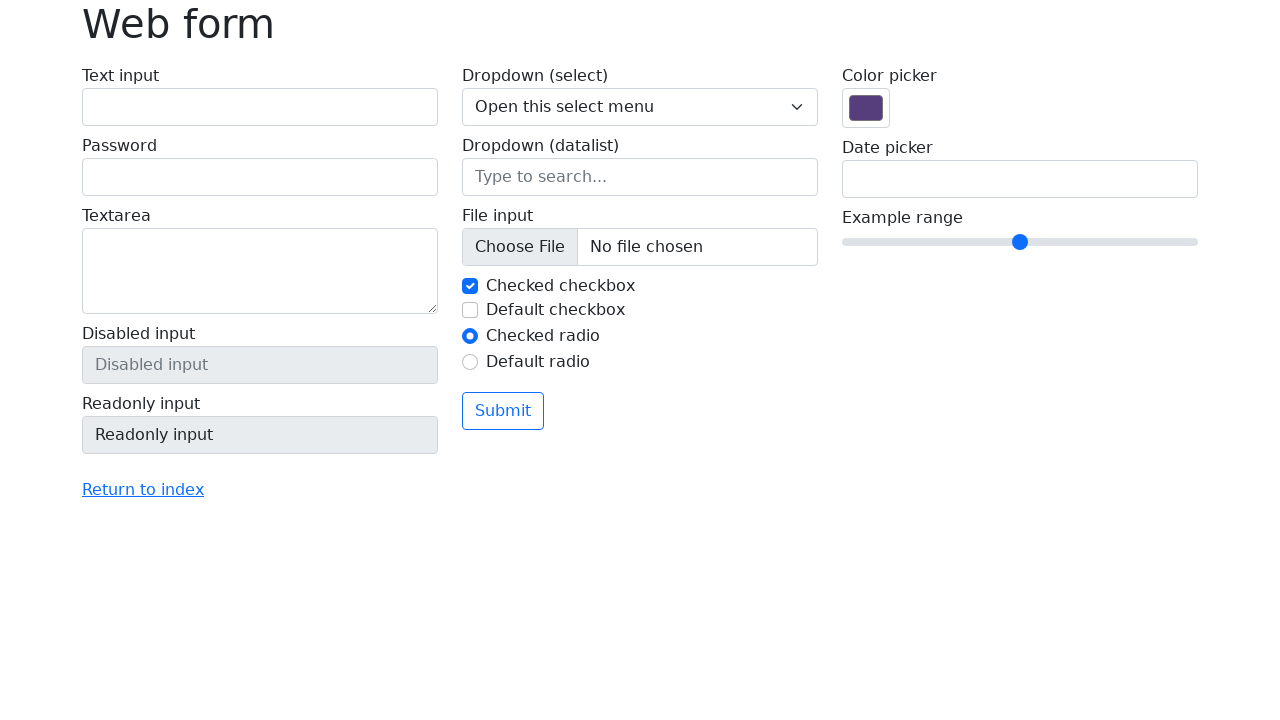

Located the disabled text field
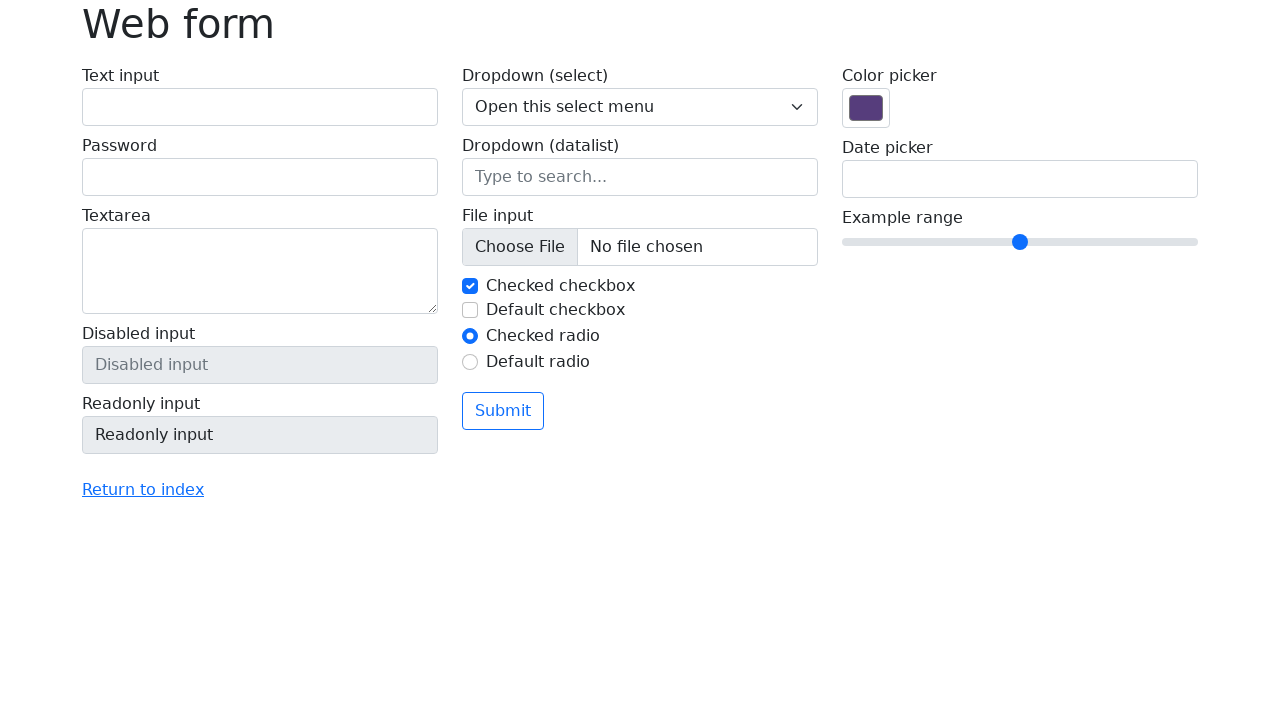

Waited for disabled text field to be visible
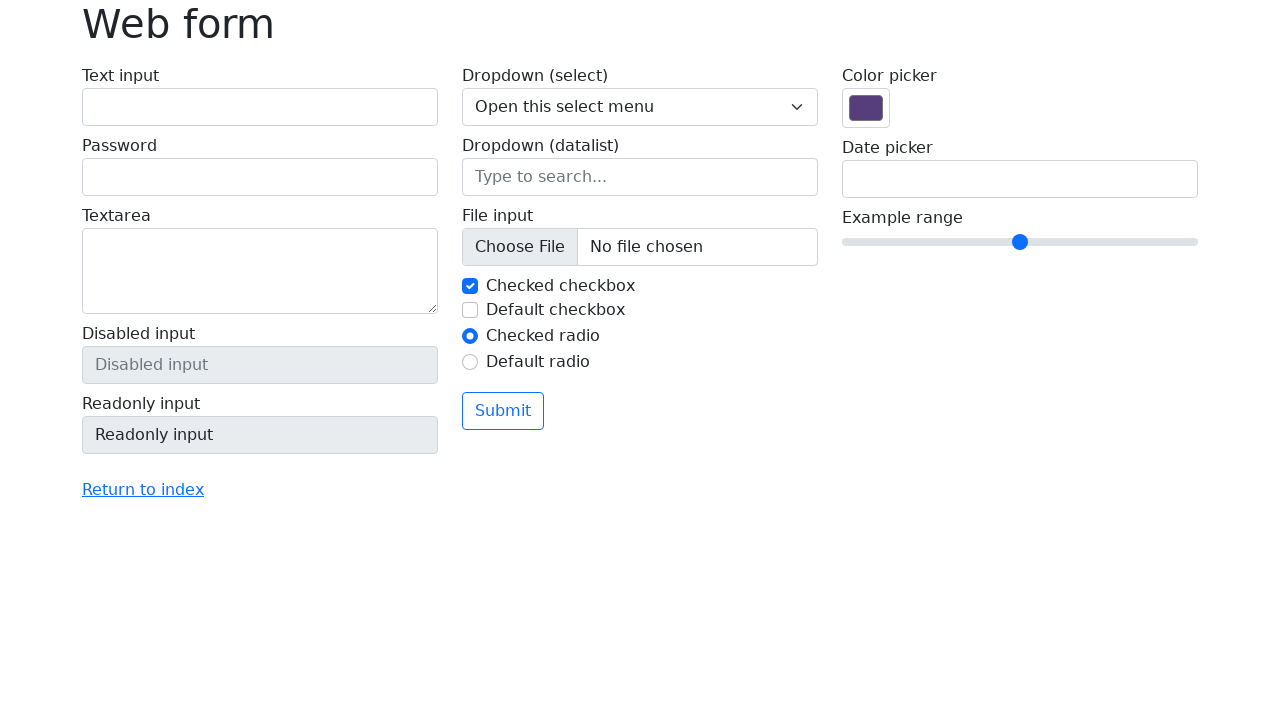

Verified that the text field is disabled
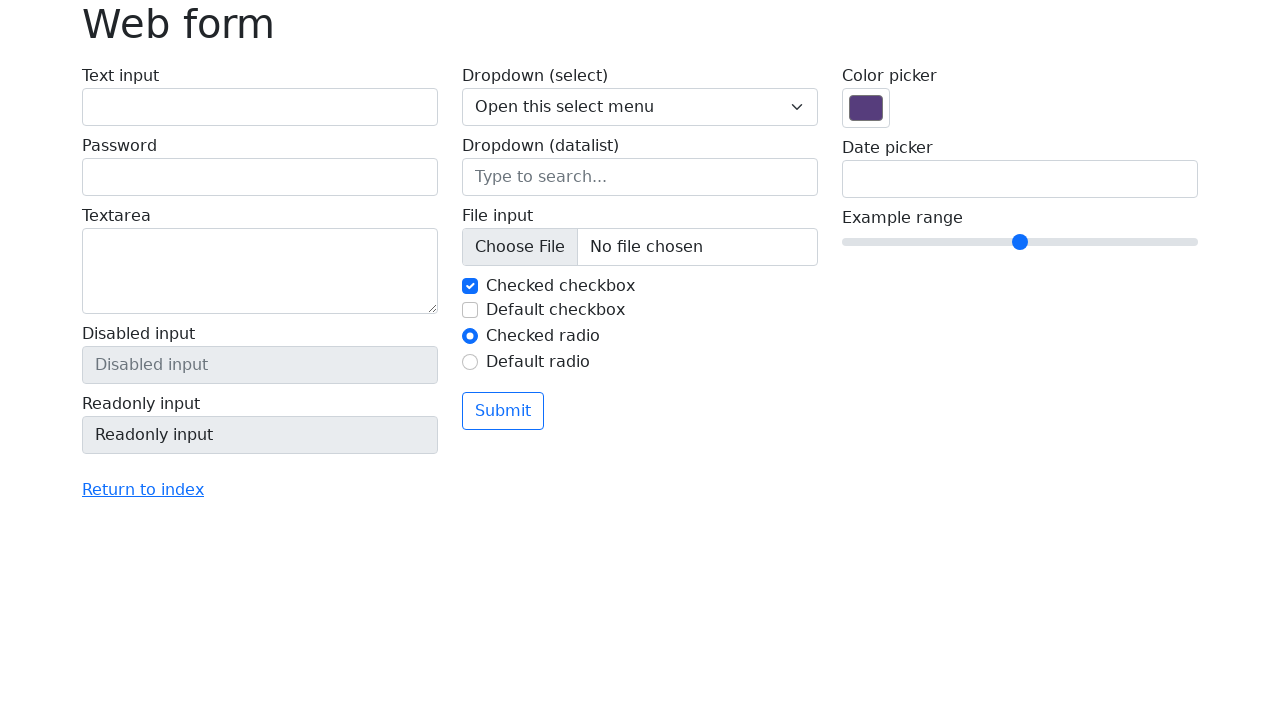

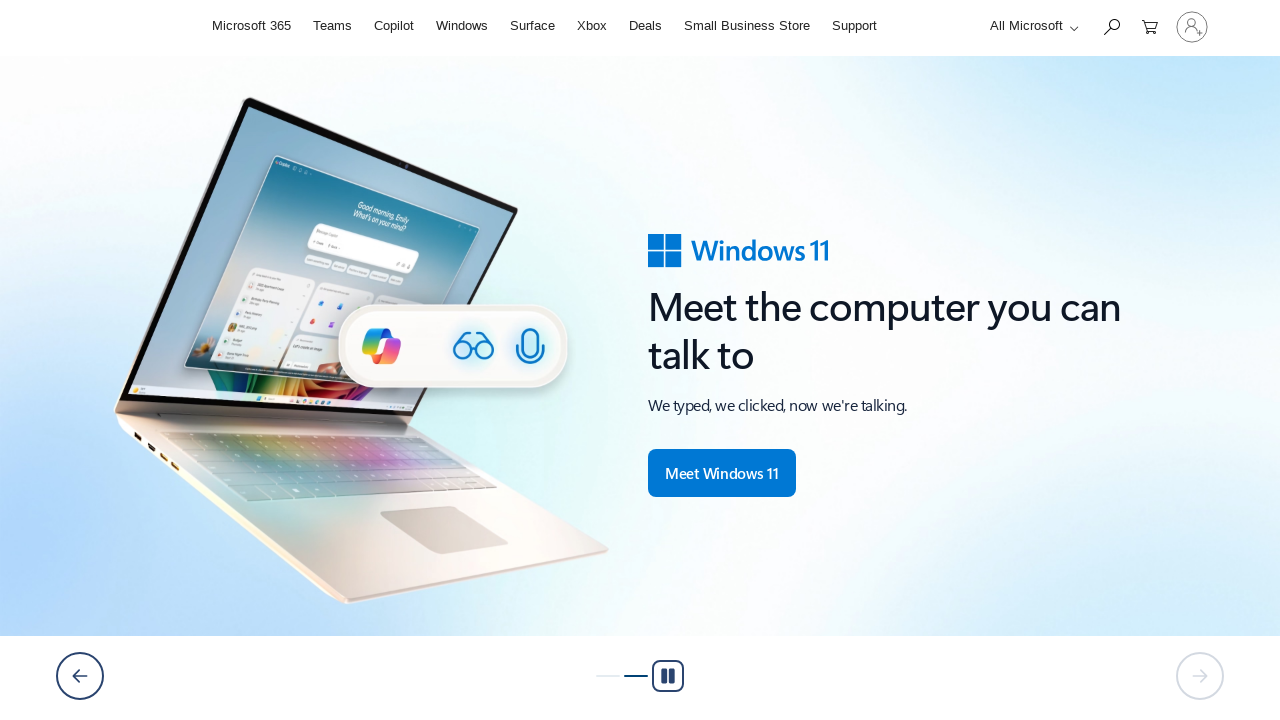